Tests radio button interactions by clicking on multiple radio buttons using different selector strategies (id, CSS selector, and XPath)

Starting URL: https://formy-project.herokuapp.com/radiobutton

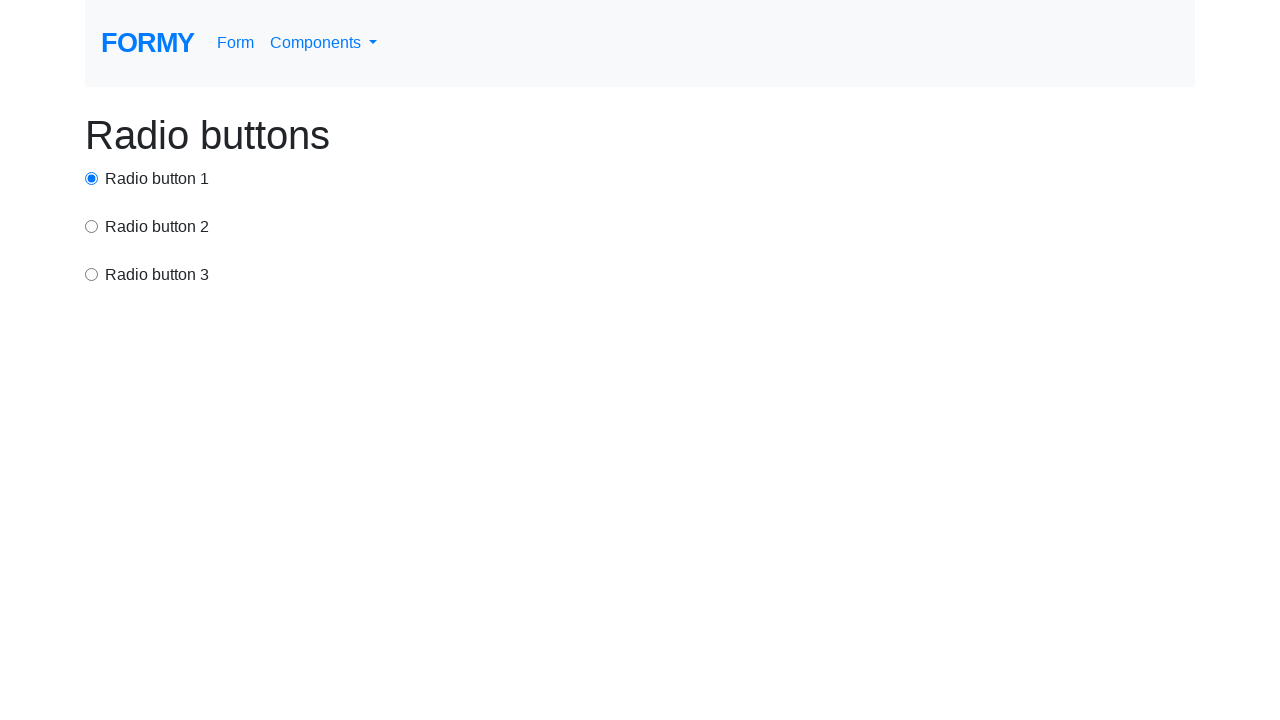

Clicked first radio button using id selector at (92, 178) on #radio-button-1
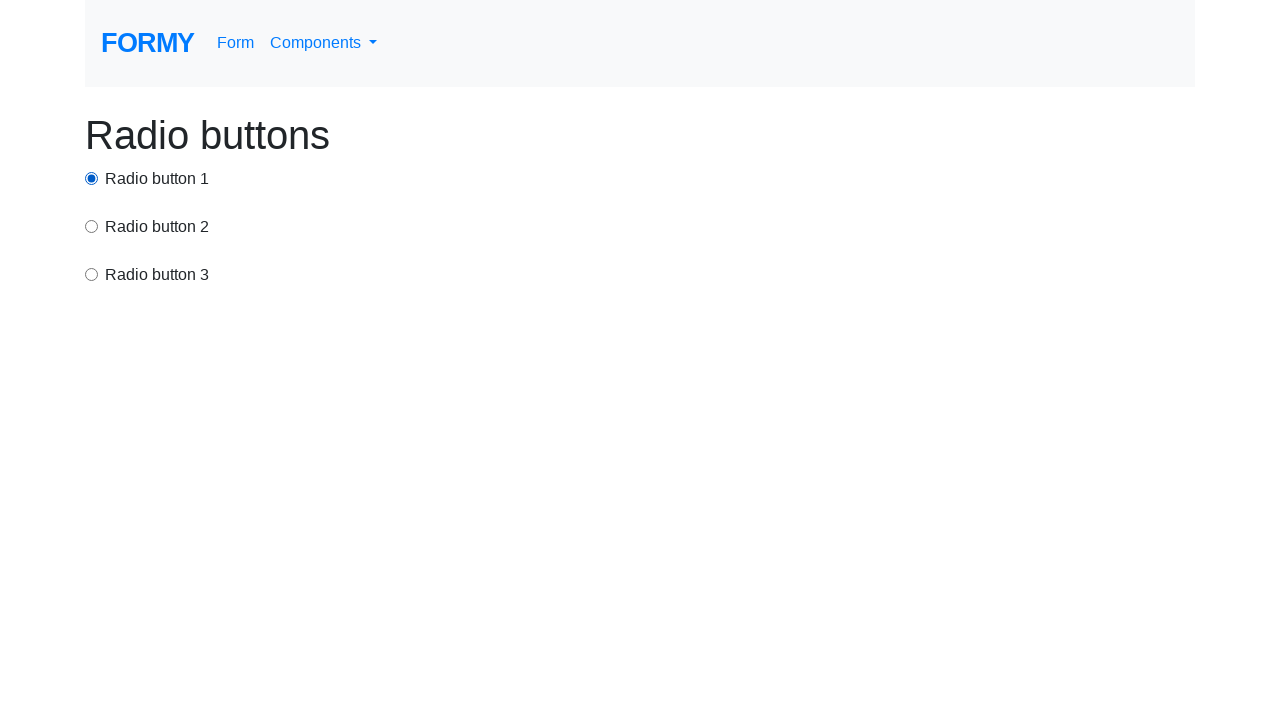

Clicked second radio button using CSS selector at (92, 226) on input[value='option2']
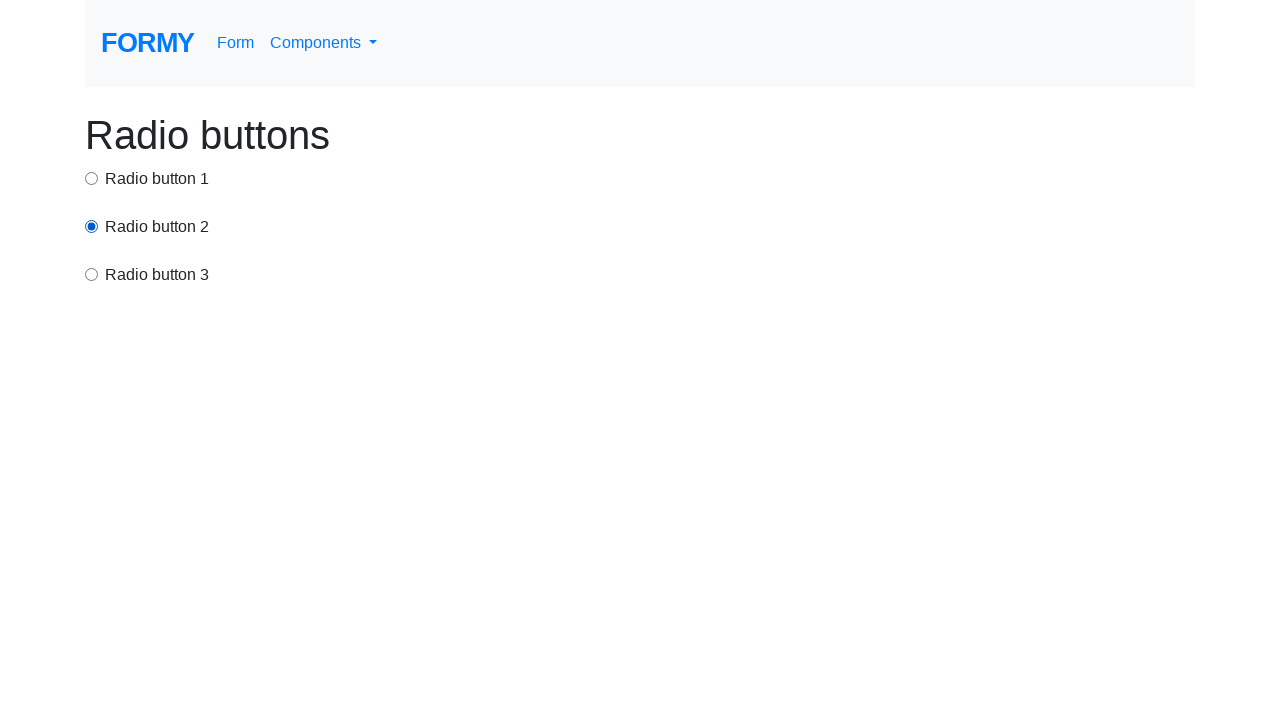

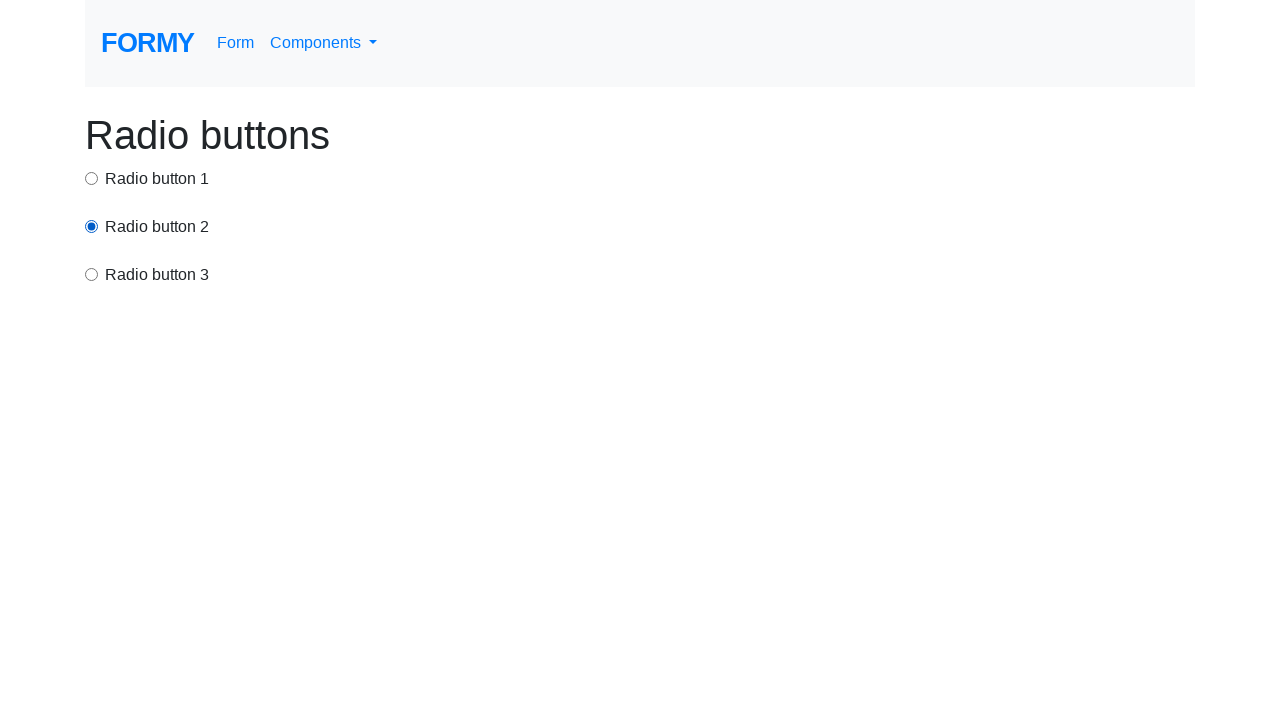